Tests the search functionality on python.org by searching for "pycon" and verifying that results are found.

Starting URL: https://www.python.org

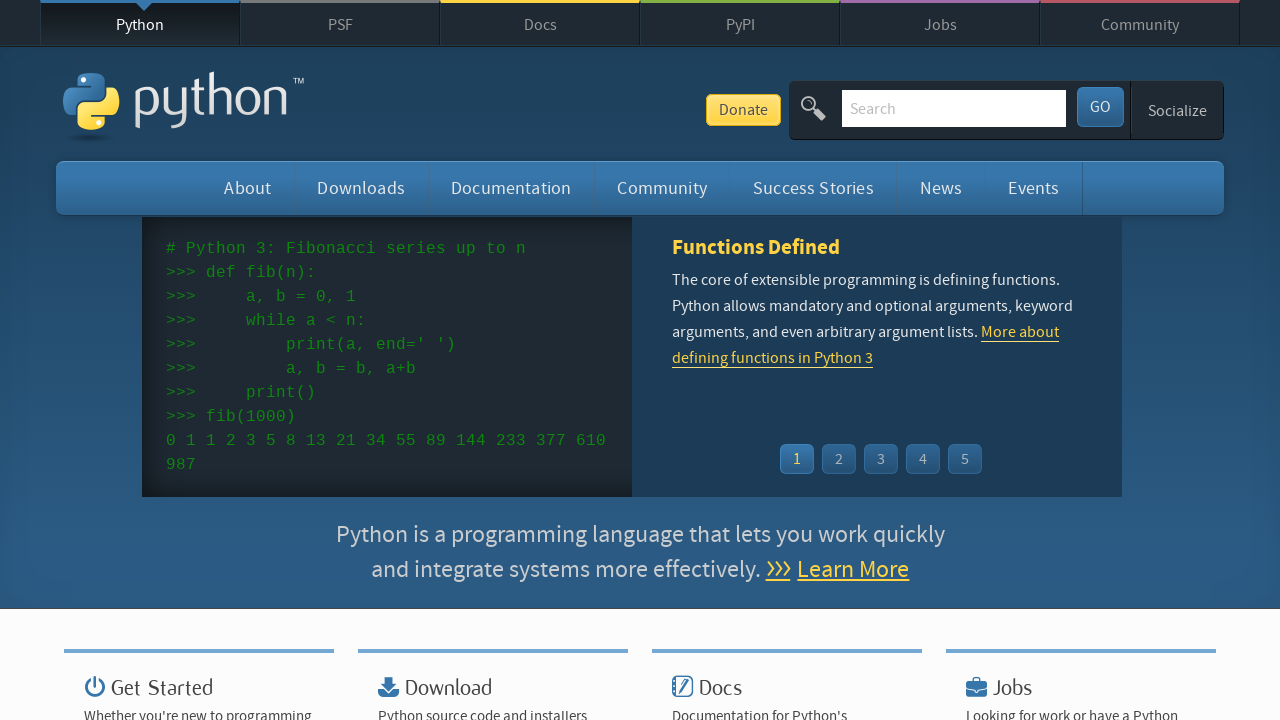

Verified 'Python' is in page title
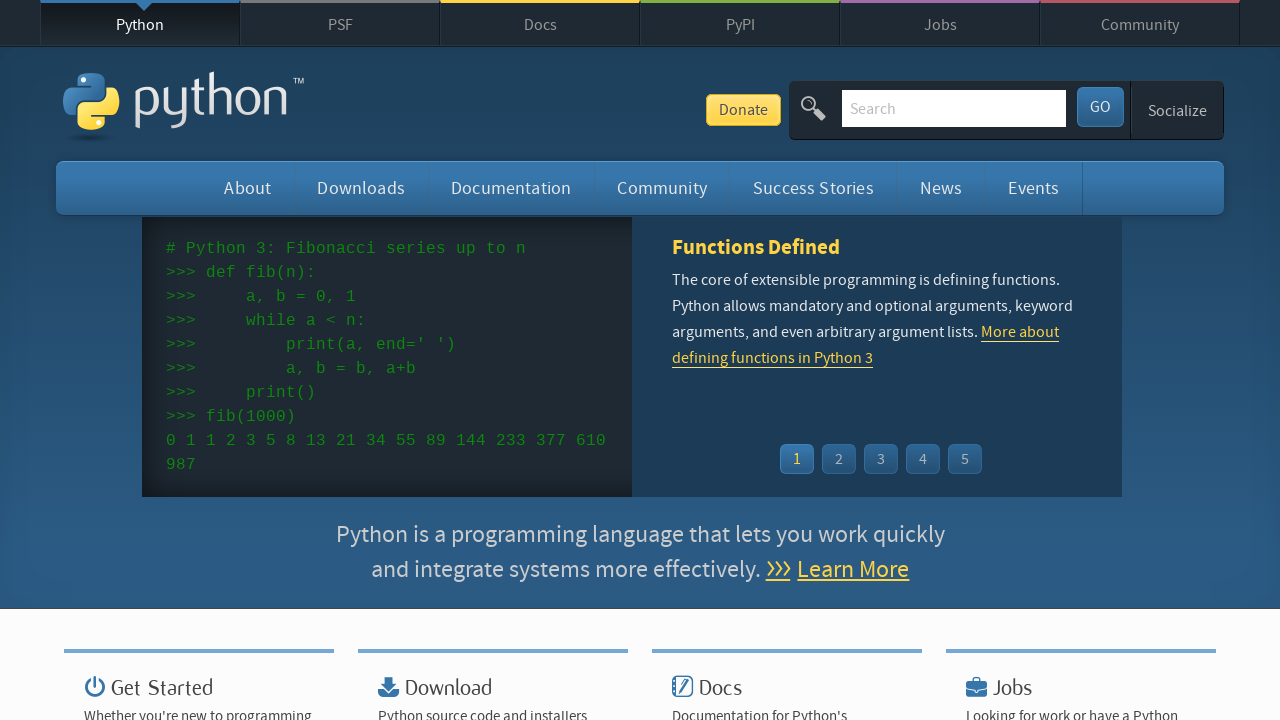

Located search box element
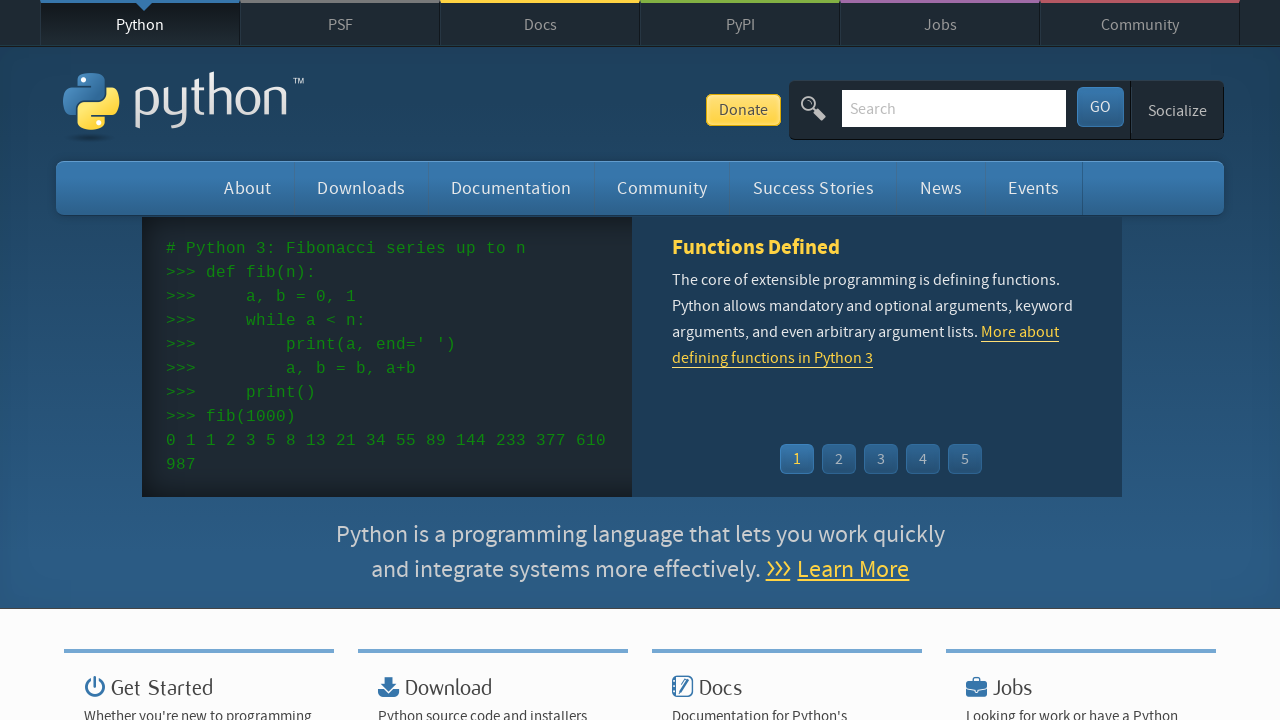

Cleared search box on input[name='q']
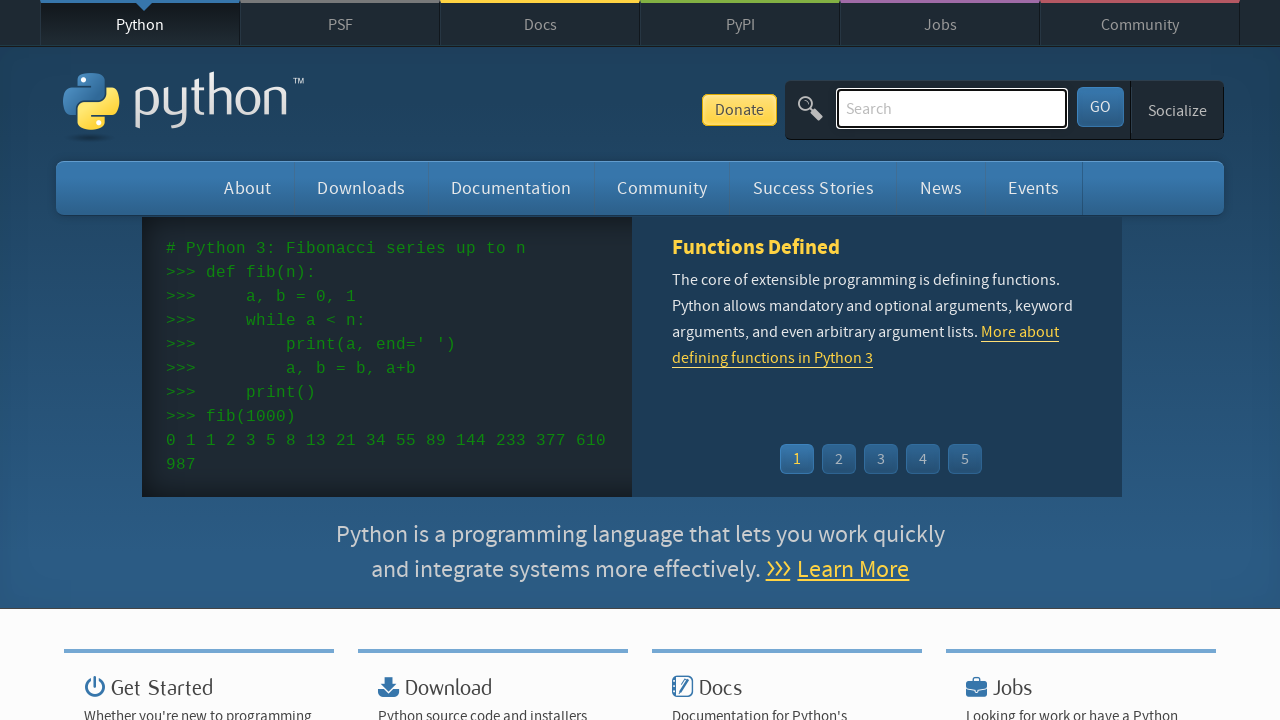

Filled search box with 'pycon' on input[name='q']
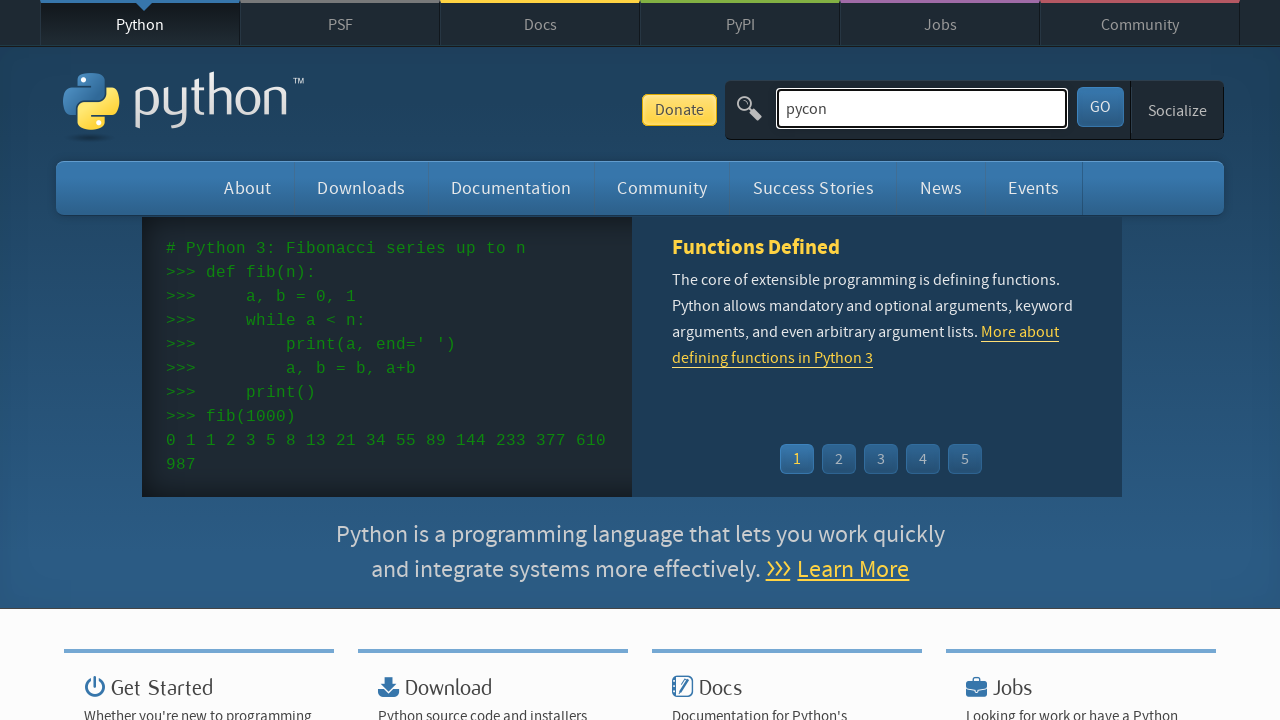

Pressed Enter to submit search for 'pycon' on input[name='q']
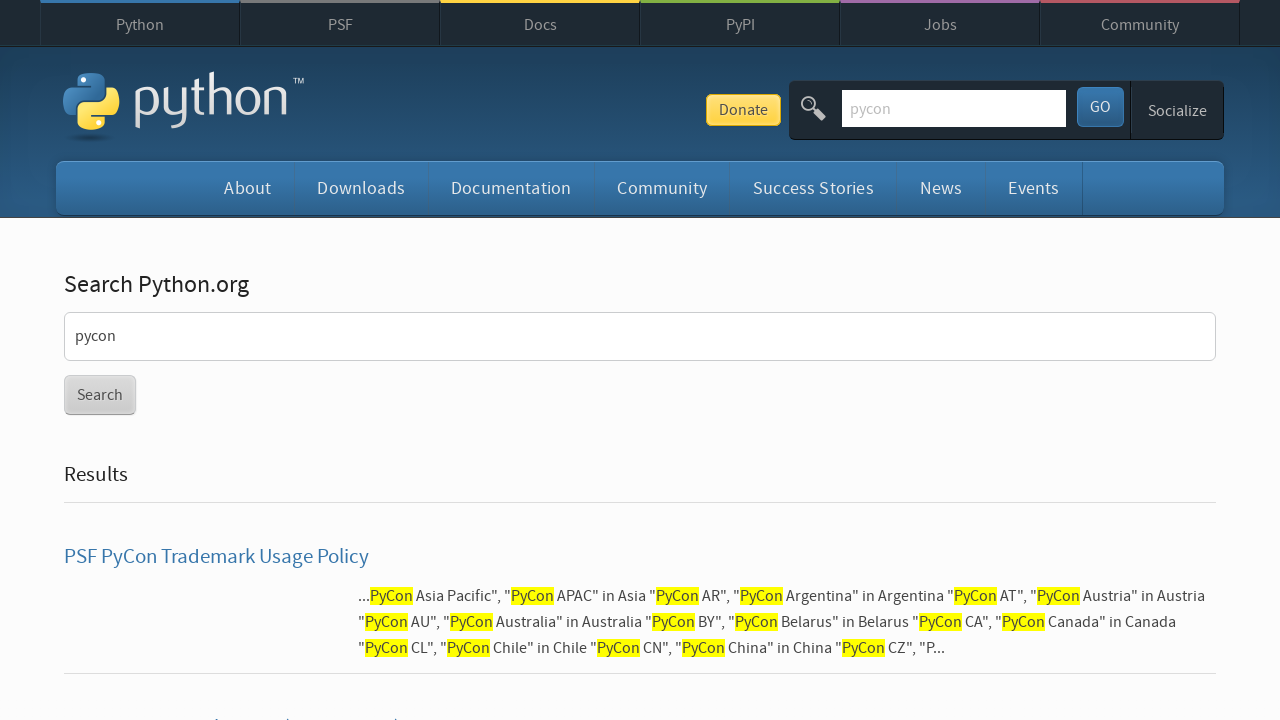

Waited for network idle state - search results loaded
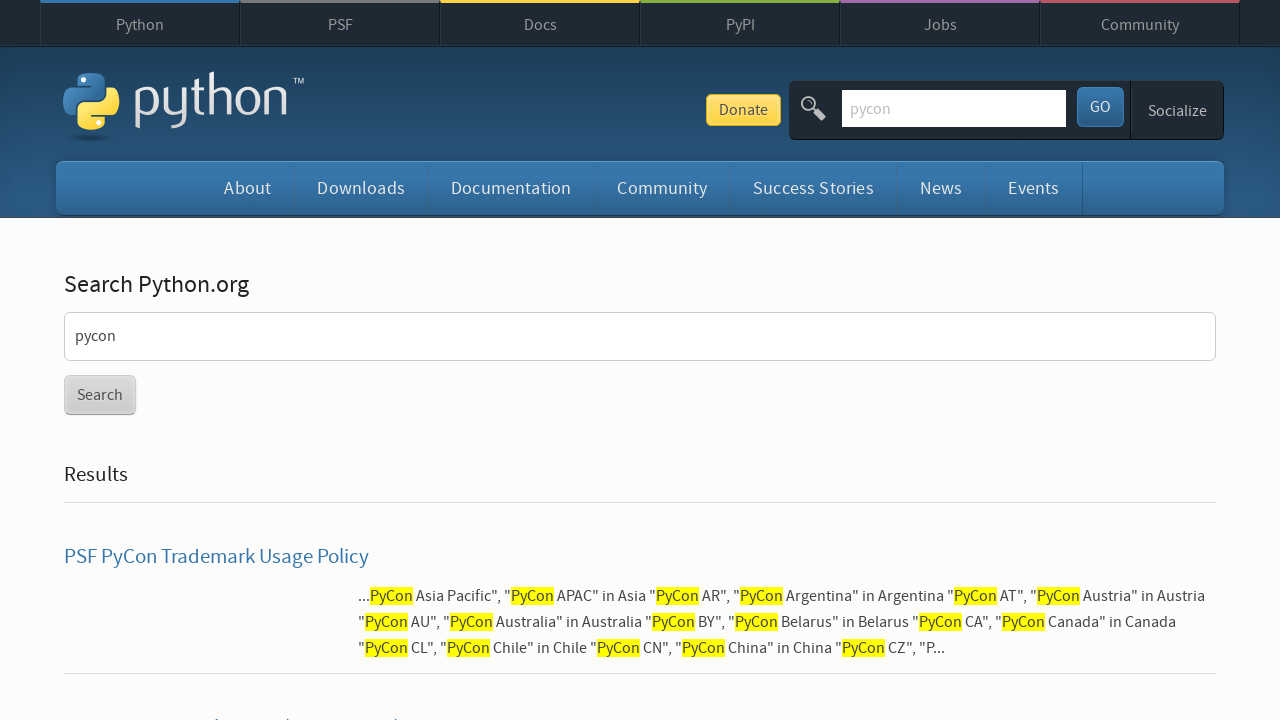

Verified search results were found (no 'No results found.' message)
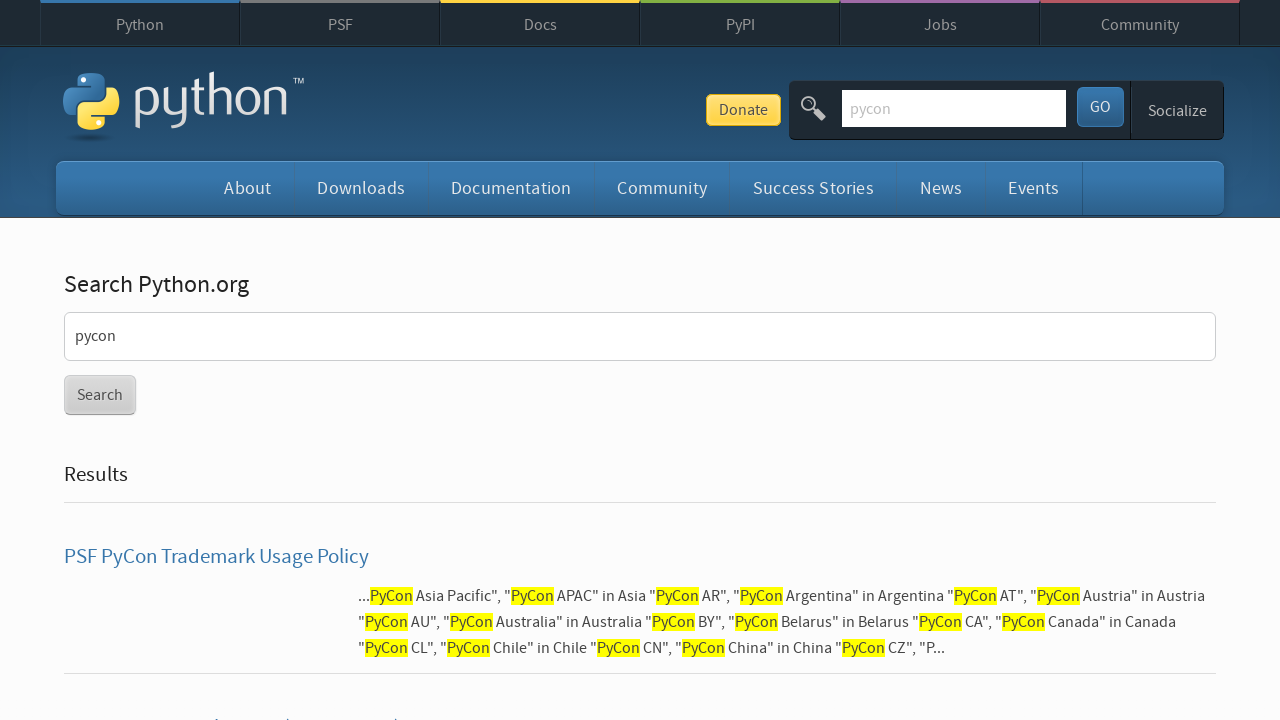

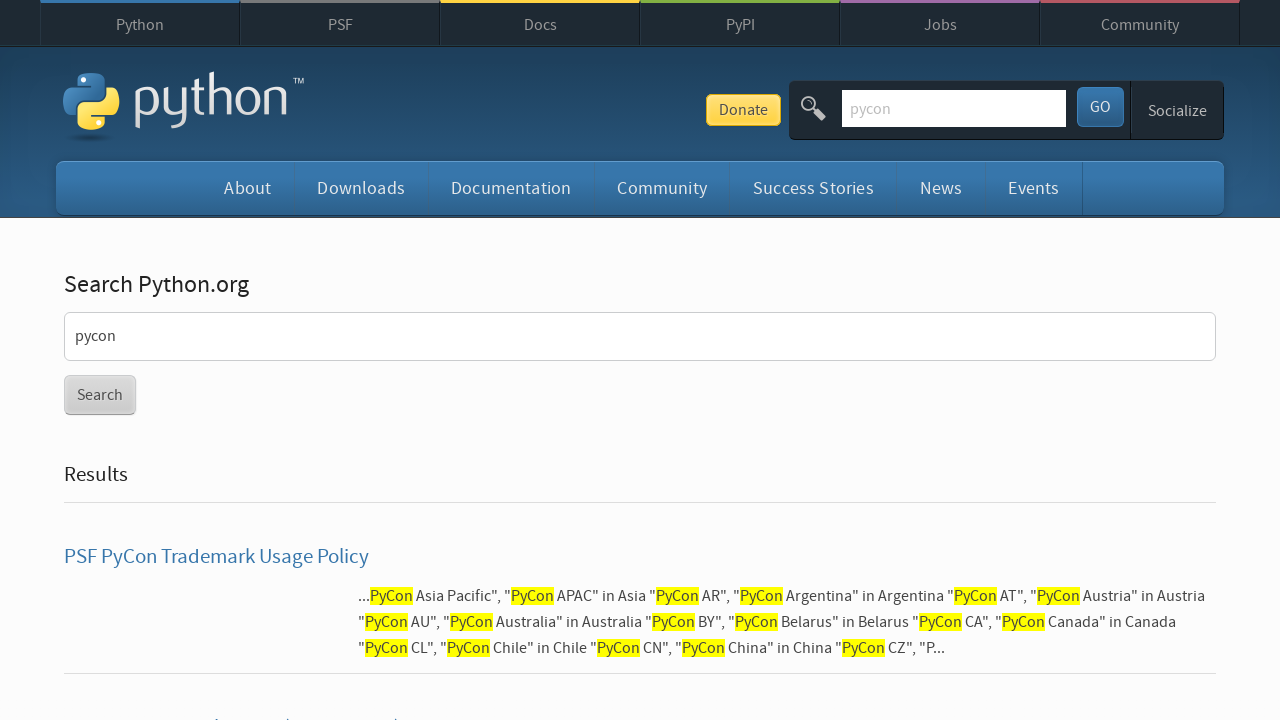